Navigates to Booking.com and retrieves the page title

Starting URL: https://www.booking.com/

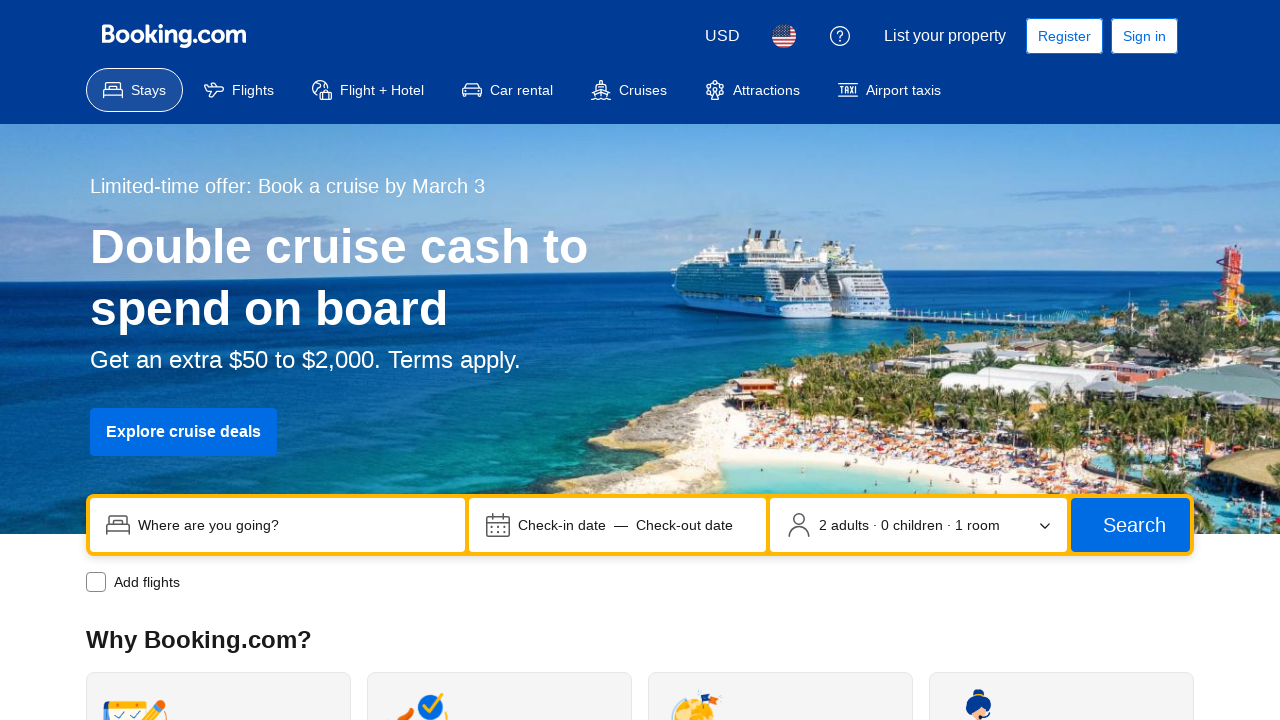

Navigated to Booking.com
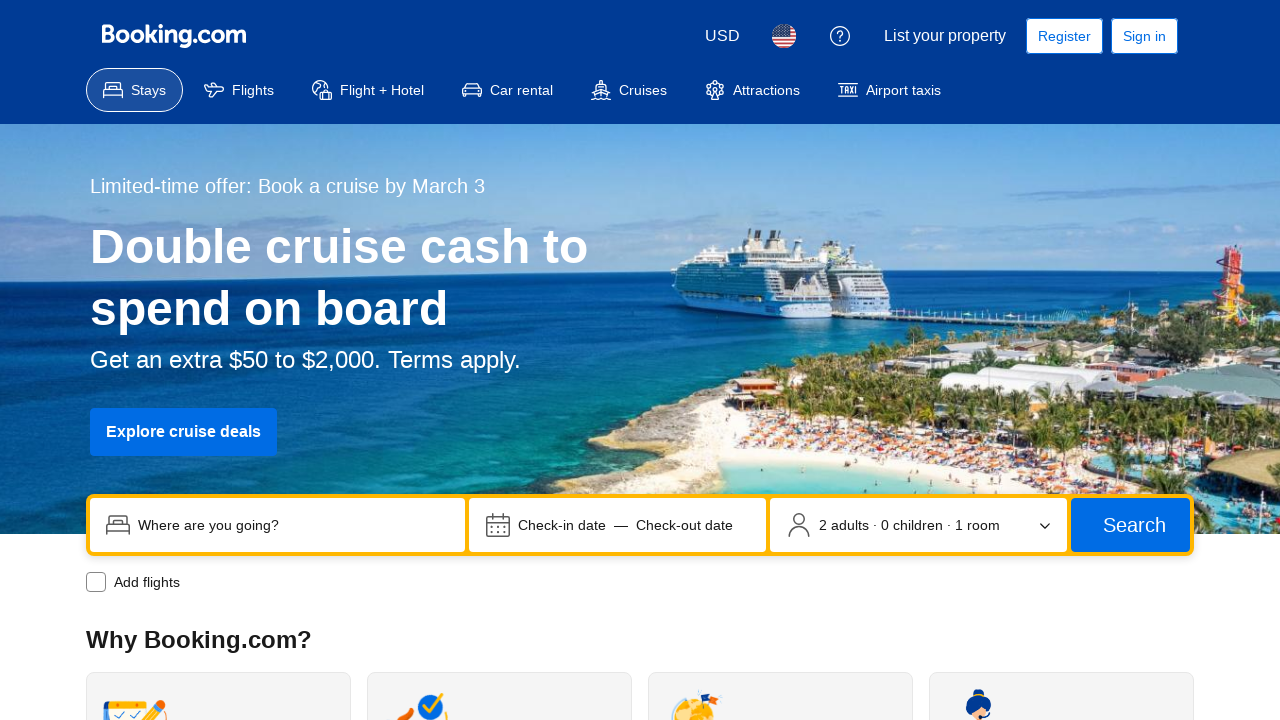

Retrieved page title: Booking.com | Official site | The best hotels, flights, car rentals & accommodations
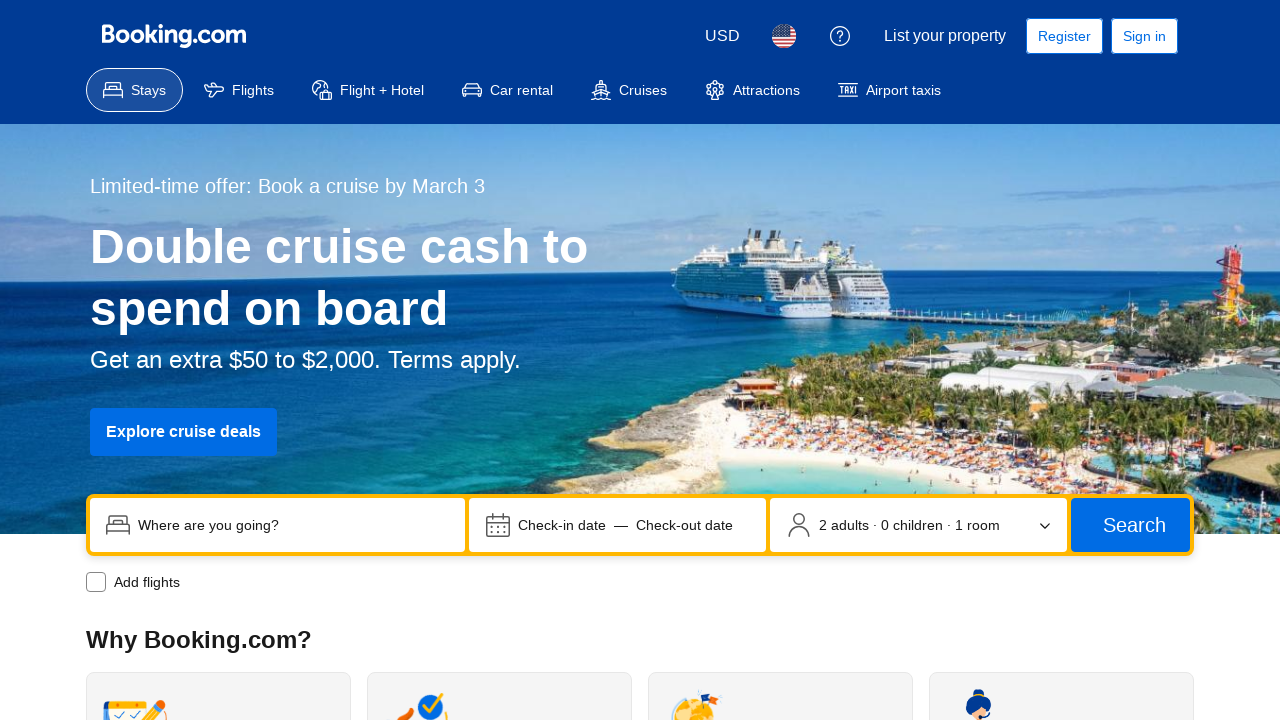

Printed page title to console
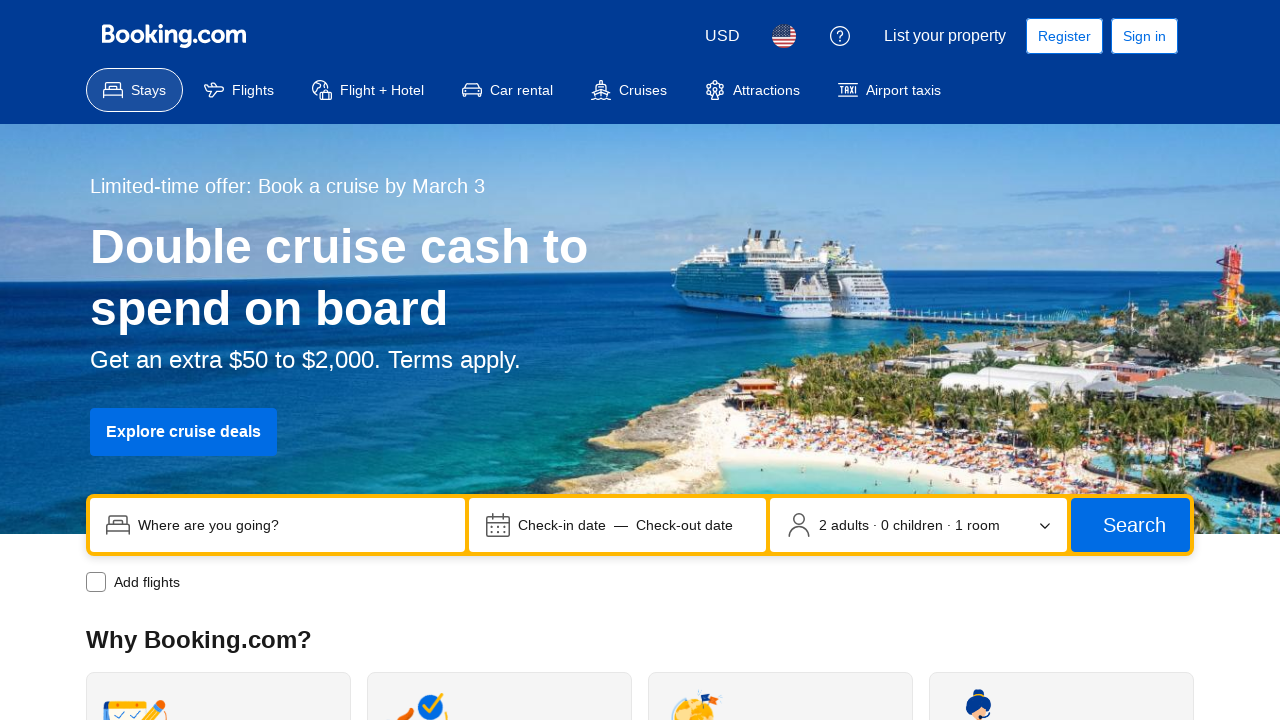

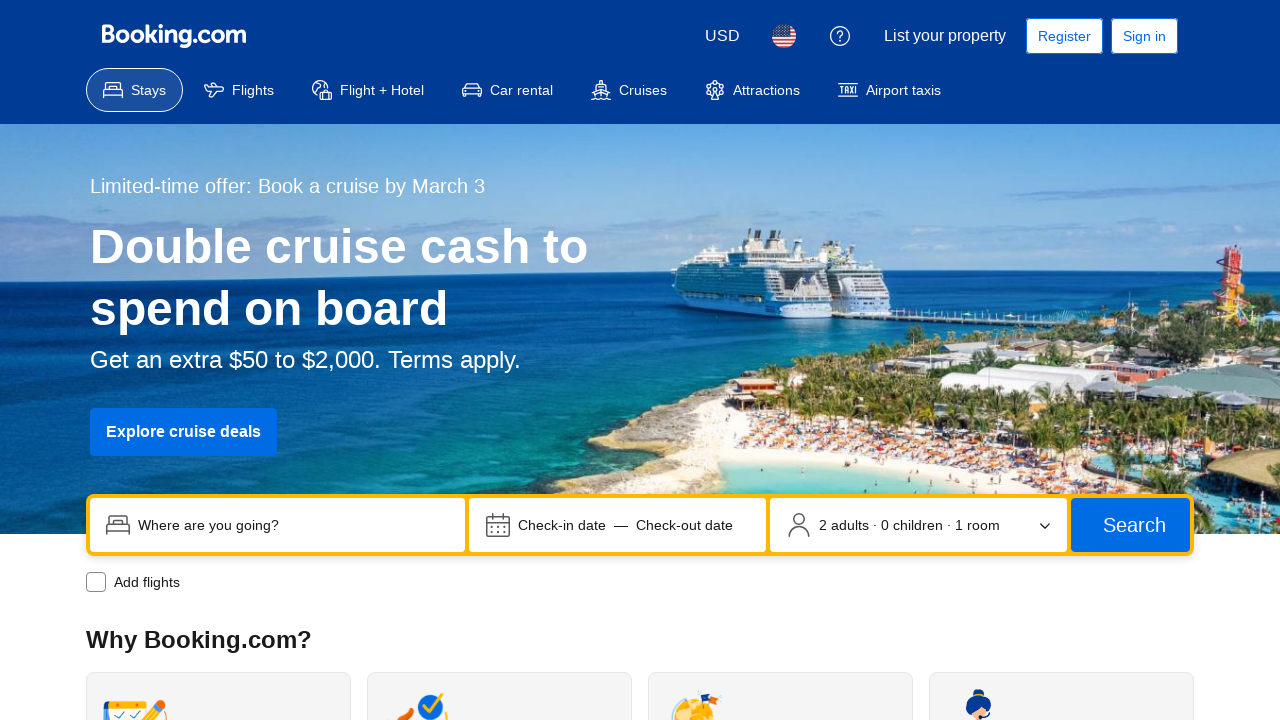